Tests checkbox interaction by clicking on two checkboxes on the page to toggle their states

Starting URL: http://the-internet.herokuapp.com/checkboxes

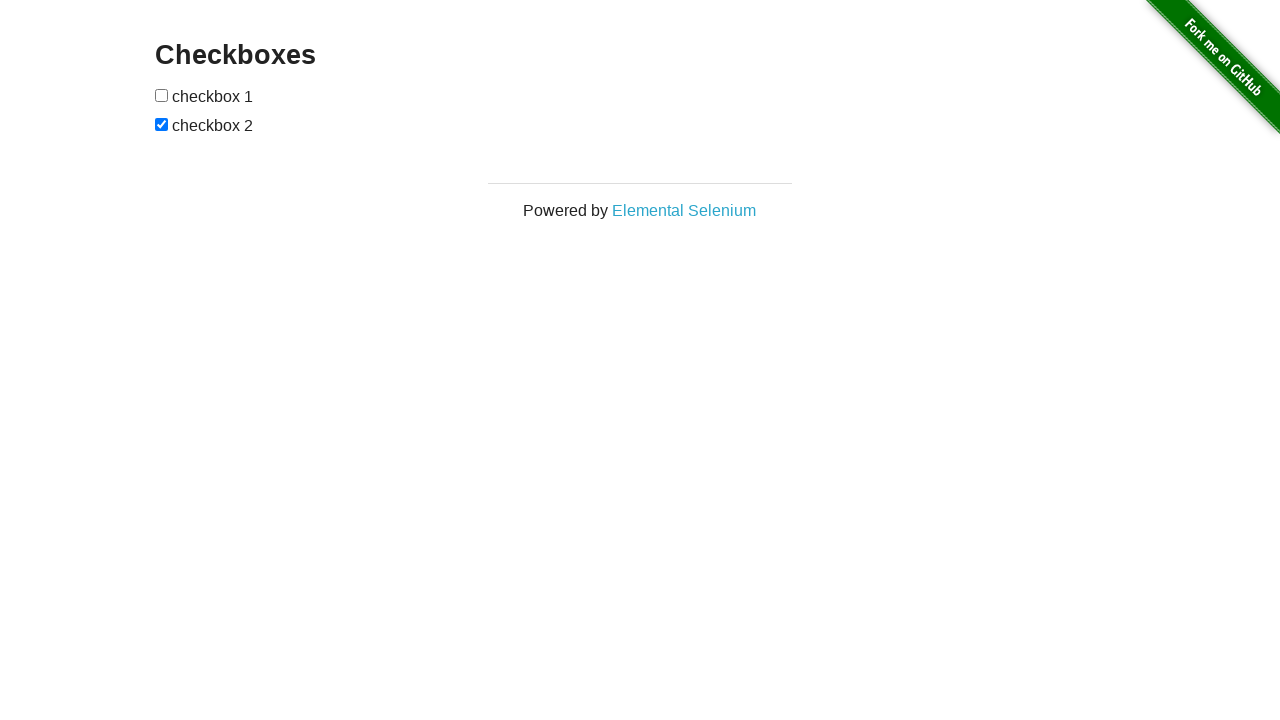

Clicked the first checkbox to toggle its state at (162, 95) on #checkboxes > input[type="checkbox"]:nth-child(1)
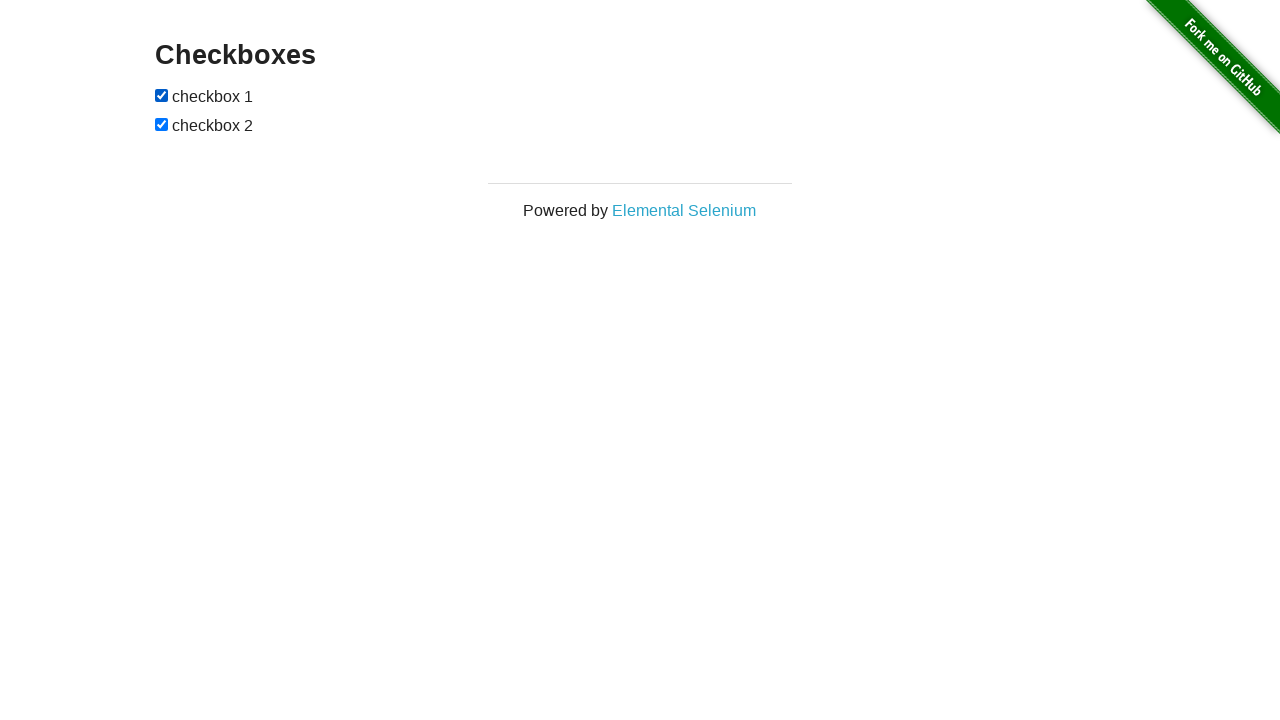

Clicked the second checkbox to toggle its state at (162, 124) on #checkboxes > input[type="checkbox"]:nth-child(3)
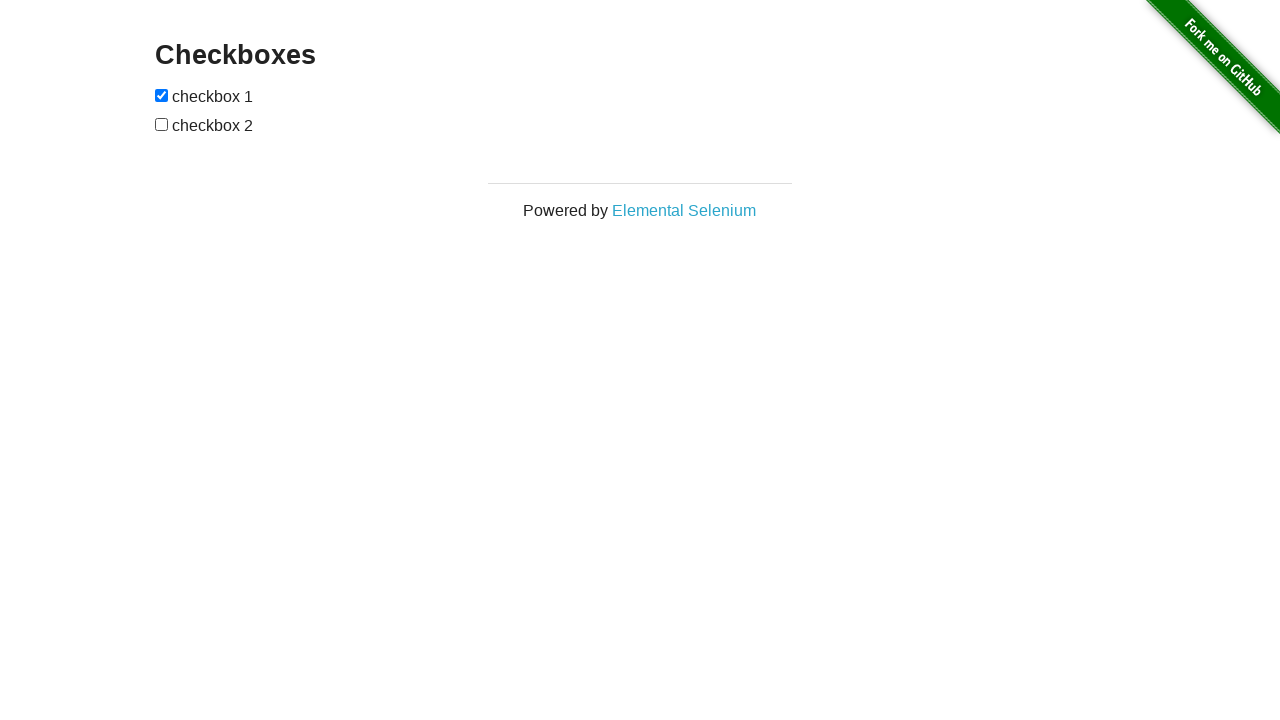

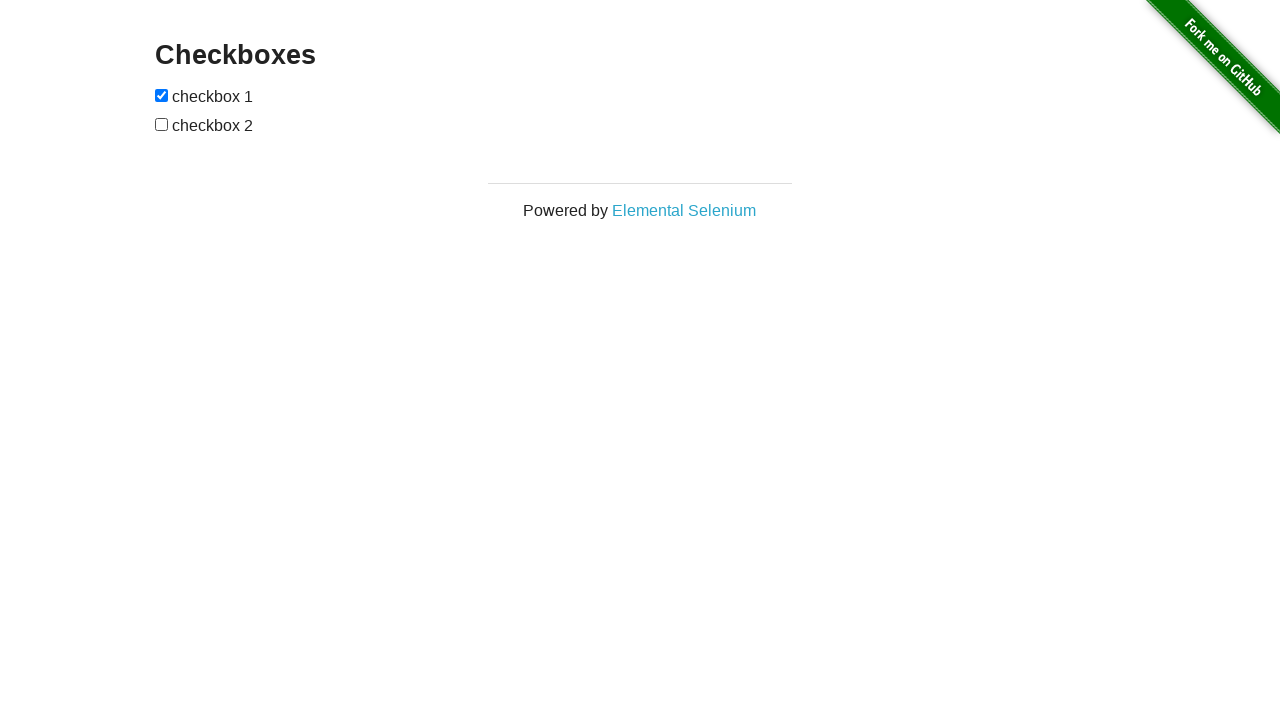